Verifies that there are 10 programming languages whose names start with numbers

Starting URL: http://www.99-bottles-of-beer.net/

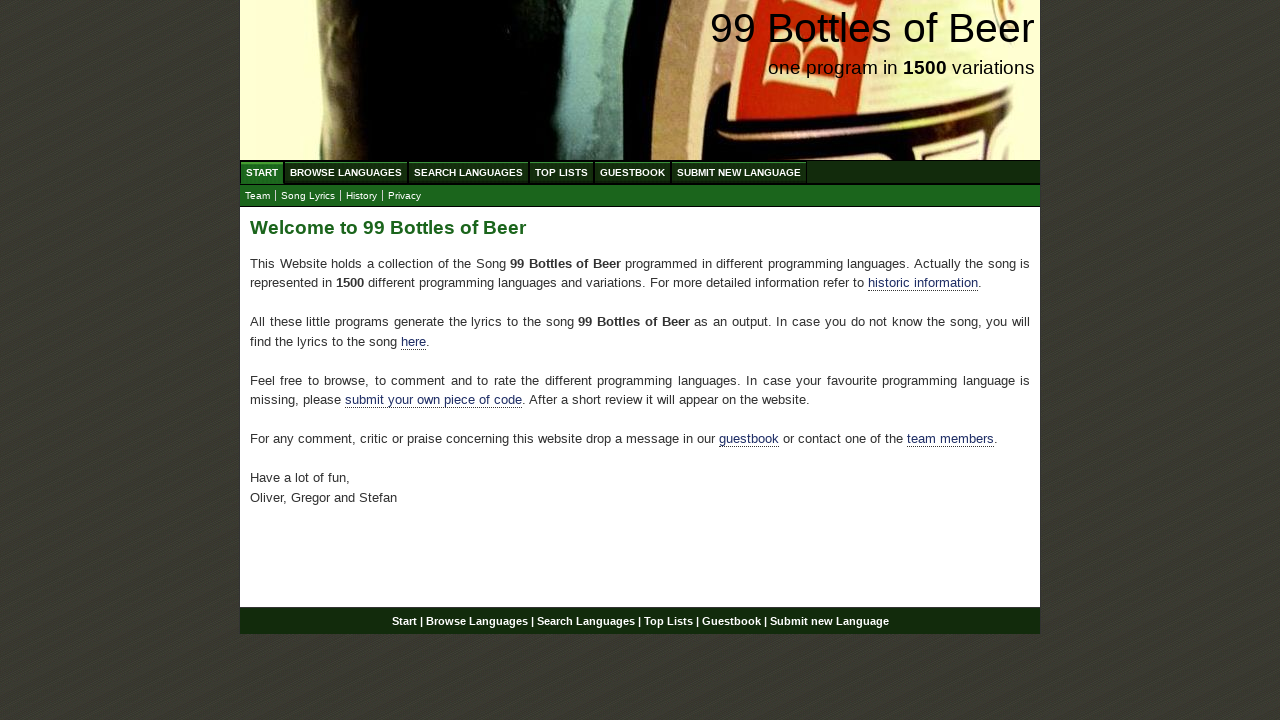

Clicked on BROWSE LANGUAGES menu at (346, 172) on #menu [href='/abc.html']
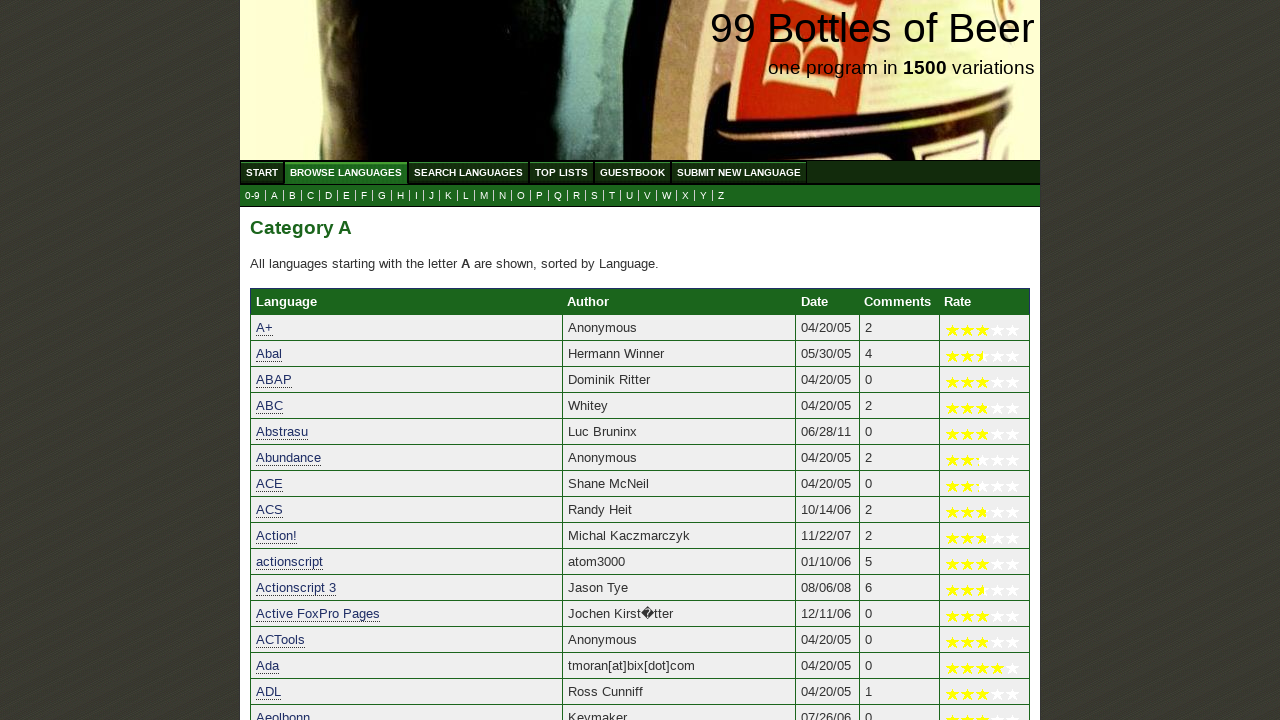

Clicked on submenu 0-9 to view languages starting with numbers at (252, 196) on #submenu [href='0.html']
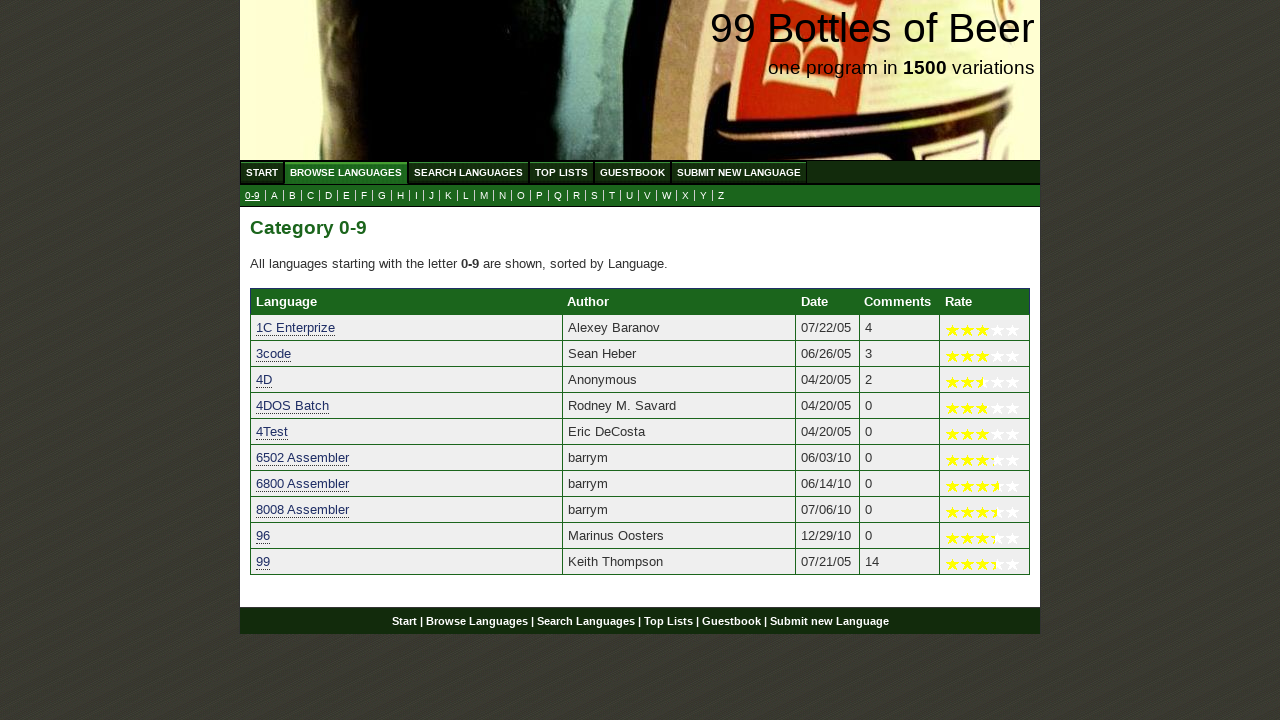

Verified presence of language '1C Enterprize' in the list of languages starting with numbers
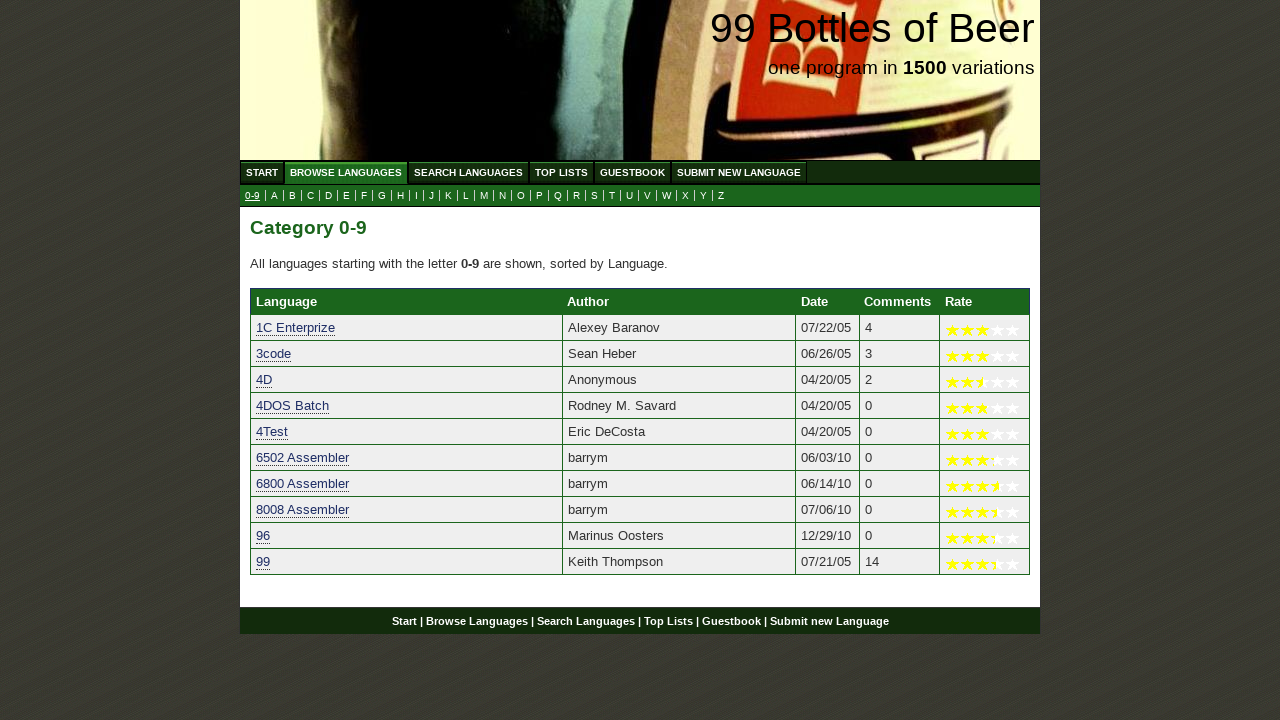

Verified presence of language '3code' in the list of languages starting with numbers
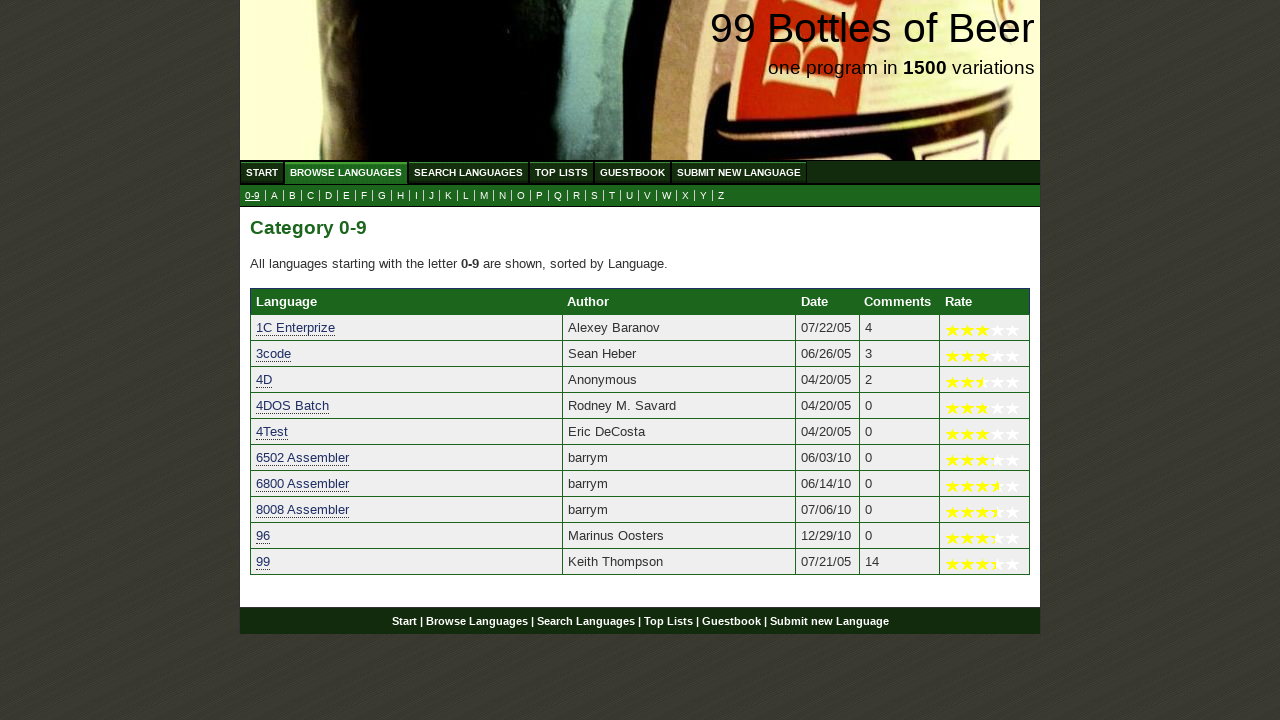

Verified presence of language '4D' in the list of languages starting with numbers
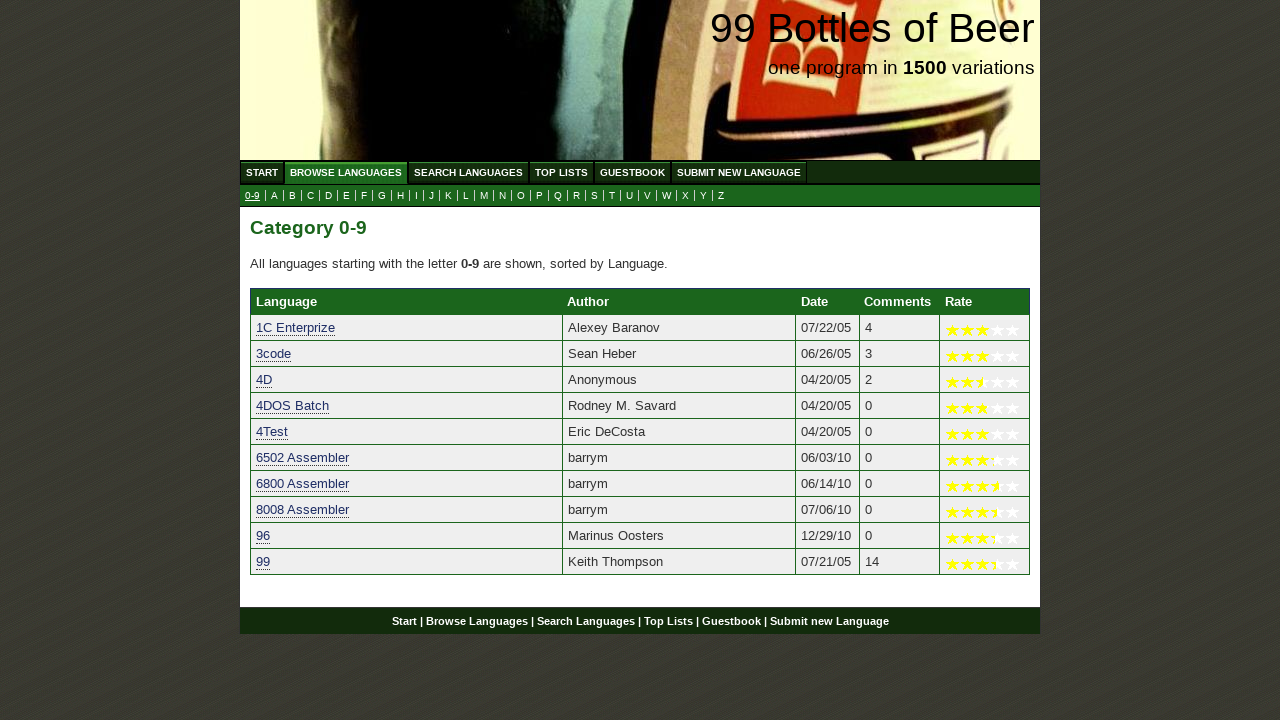

Verified presence of language '4DOS Batch' in the list of languages starting with numbers
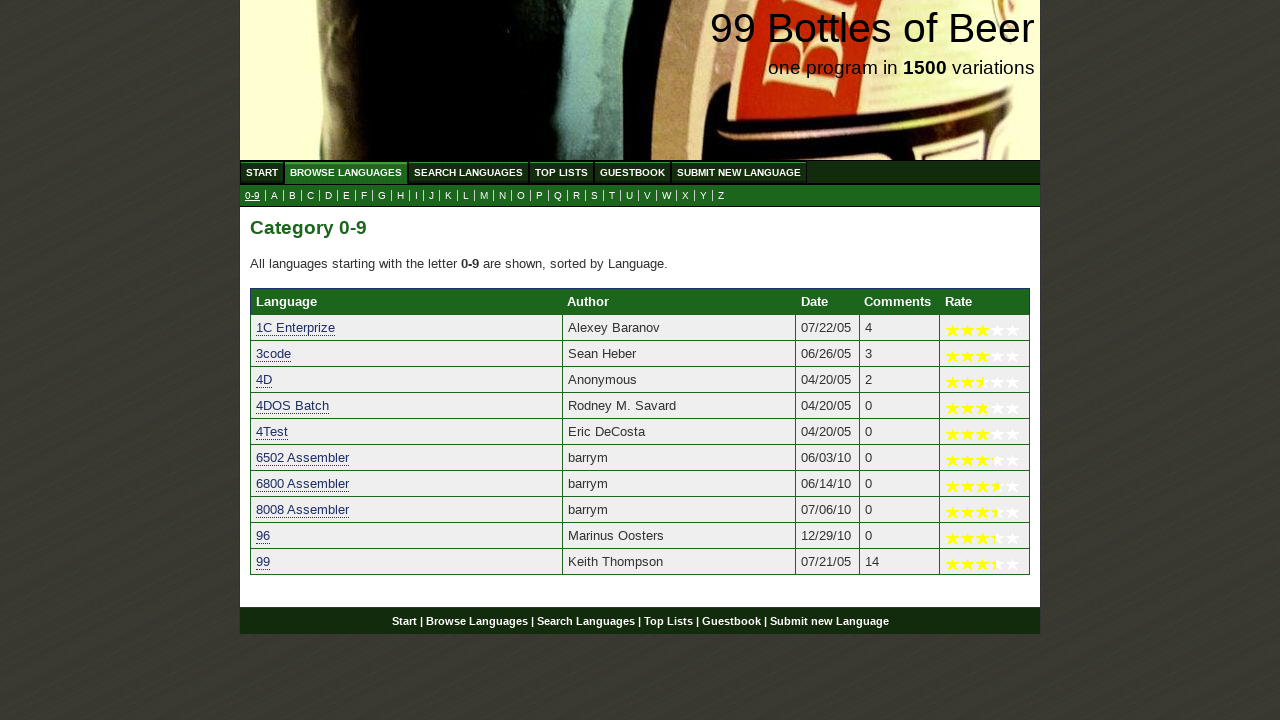

Verified presence of language '4Test' in the list of languages starting with numbers
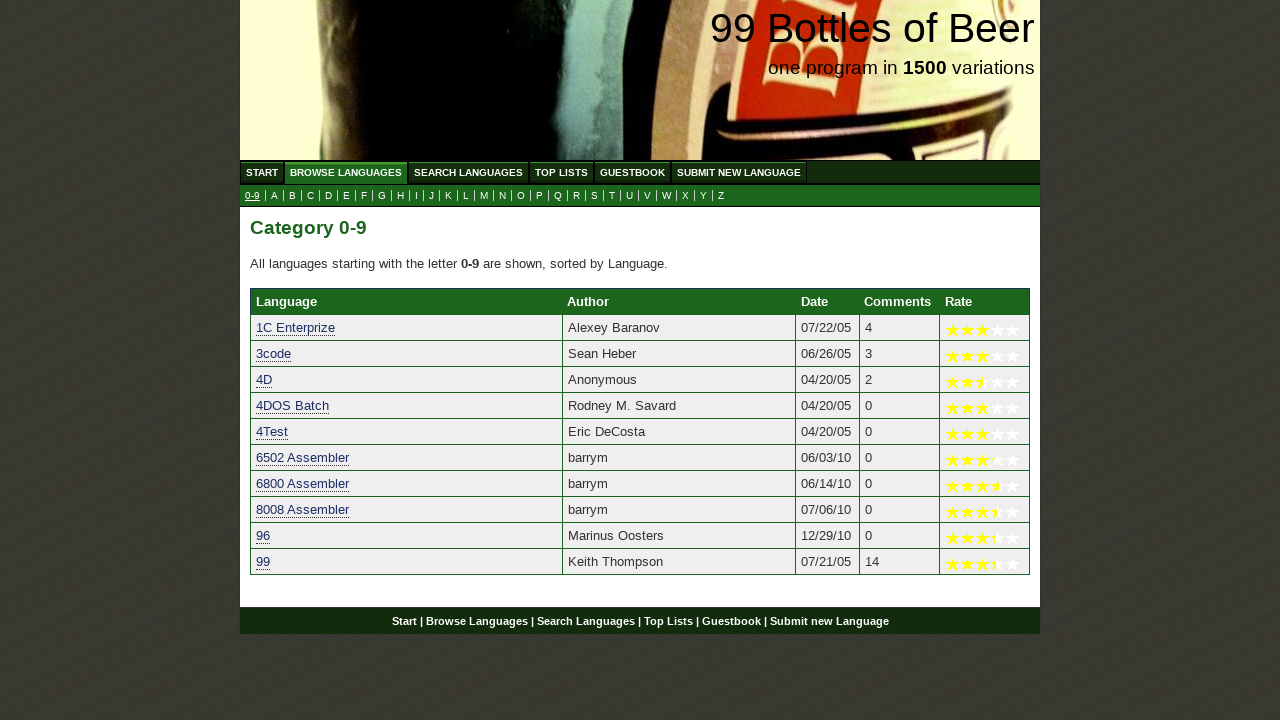

Verified presence of language '6502 Assembler' in the list of languages starting with numbers
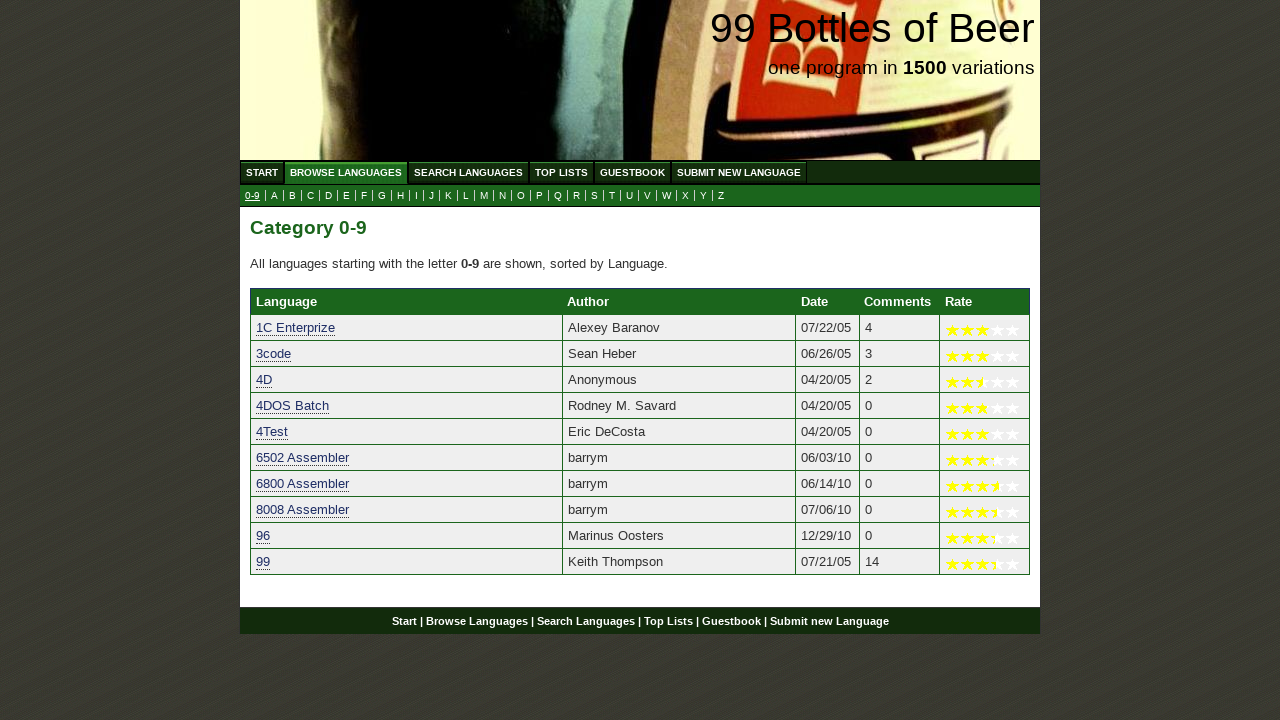

Verified presence of language '6800 Assembler' in the list of languages starting with numbers
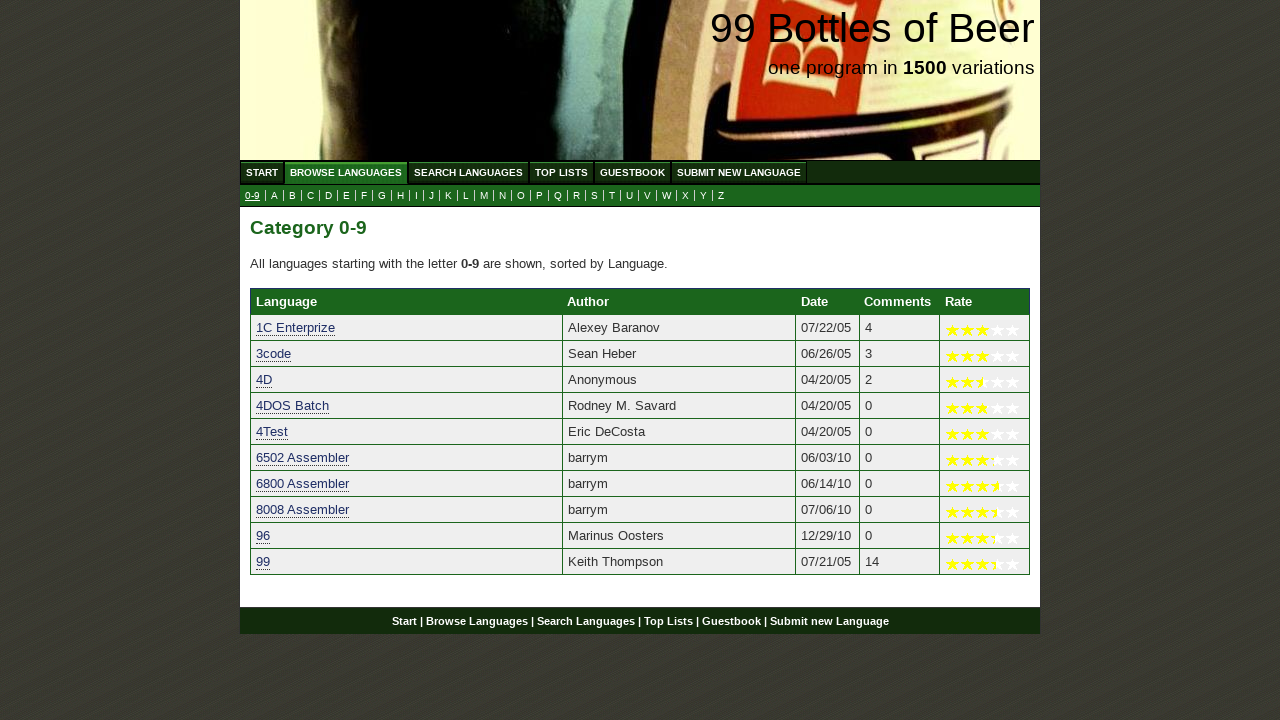

Verified presence of language '8008 Assembler' in the list of languages starting with numbers
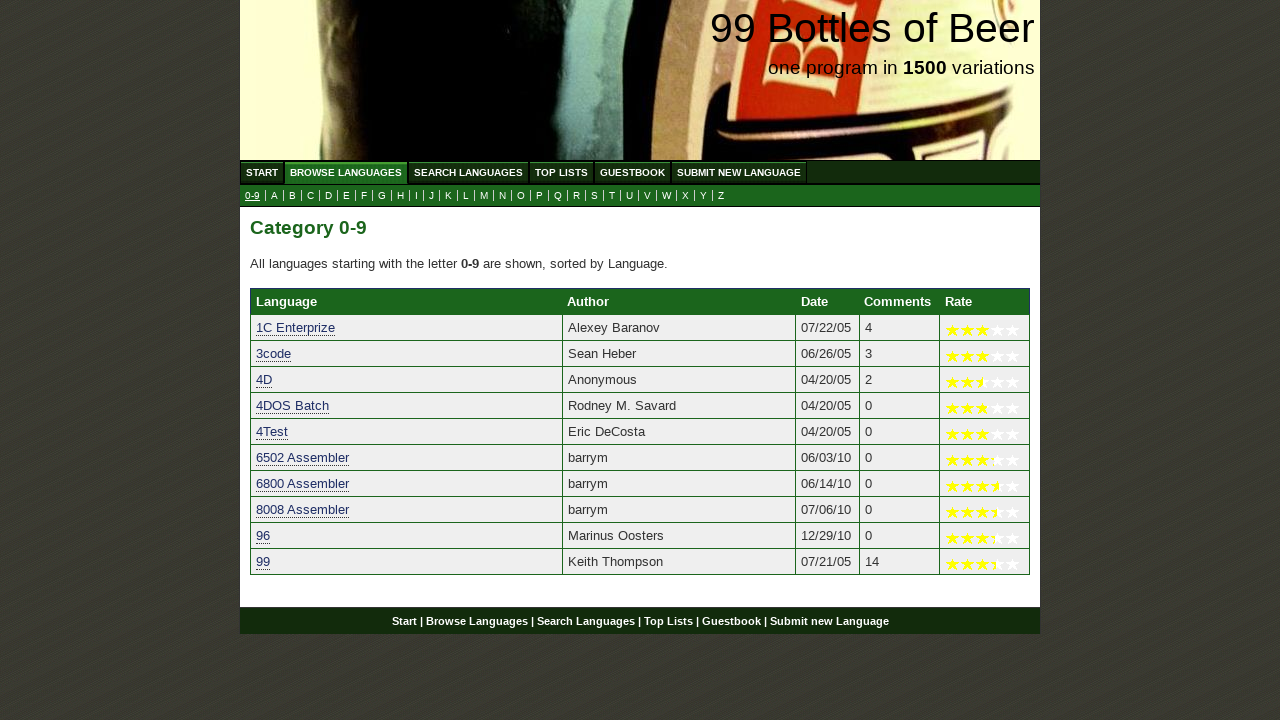

Verified presence of language '96' in the list of languages starting with numbers
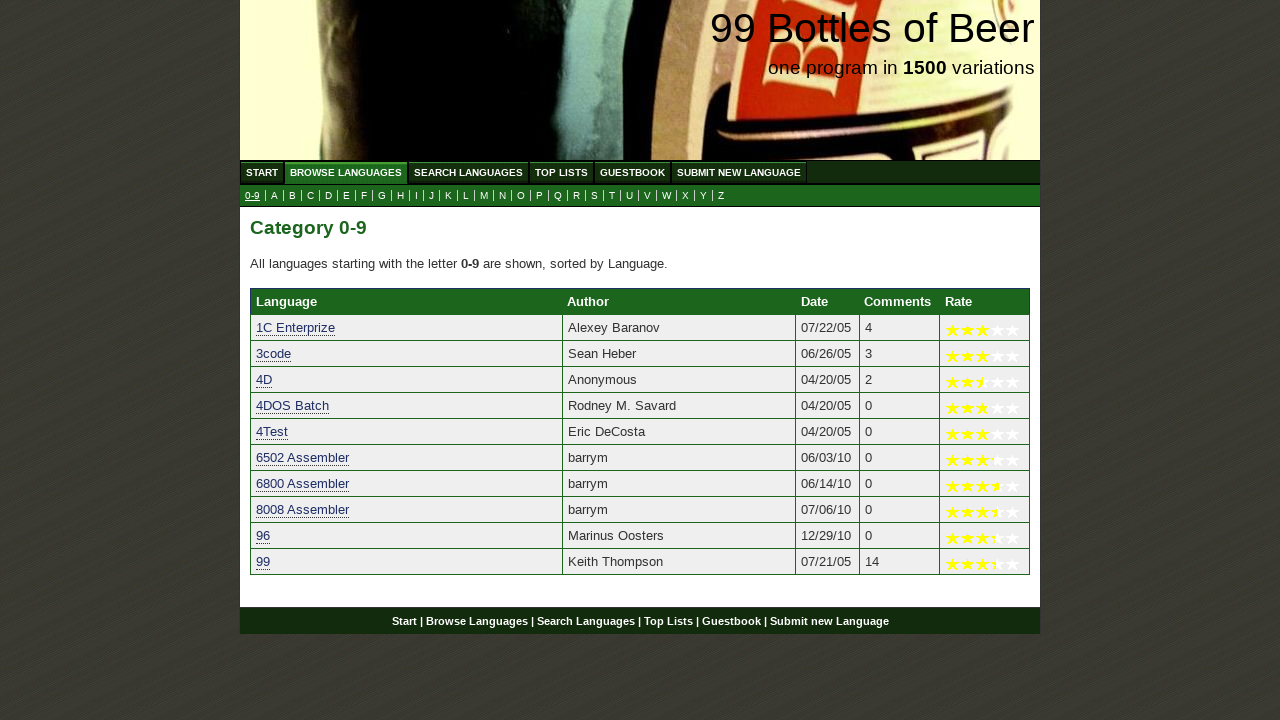

Verified presence of language '99' in the list of languages starting with numbers
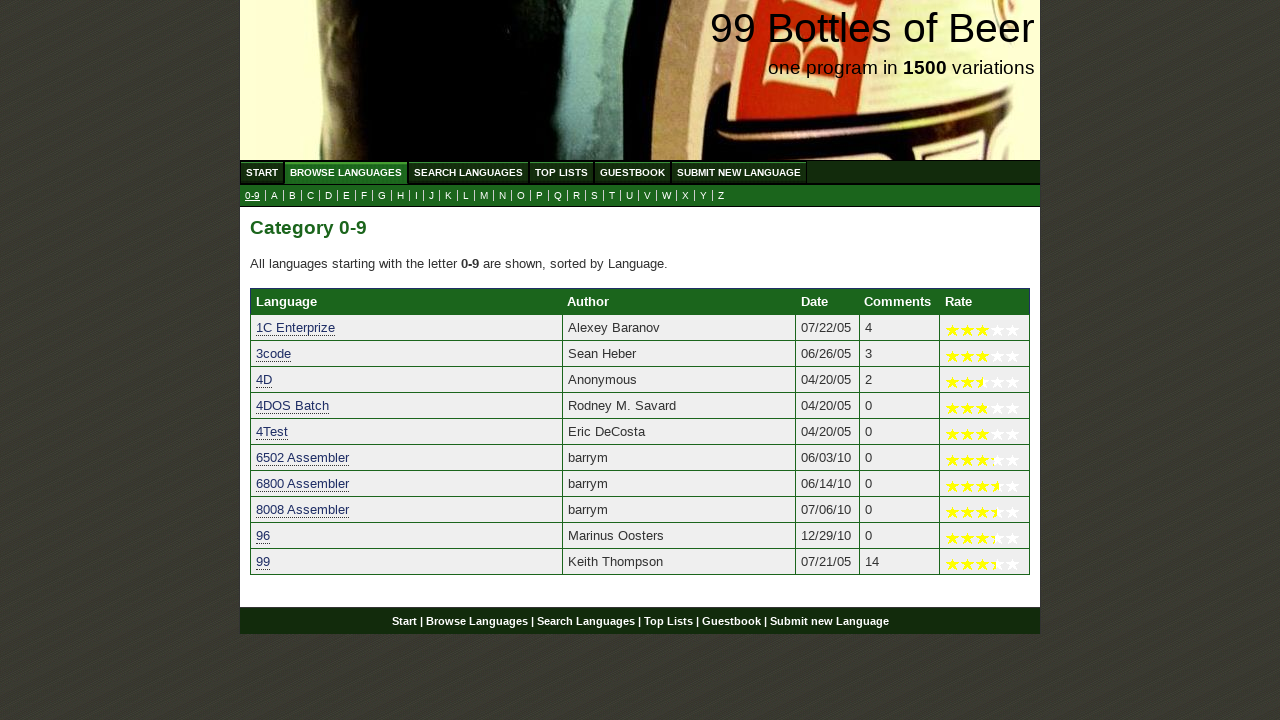

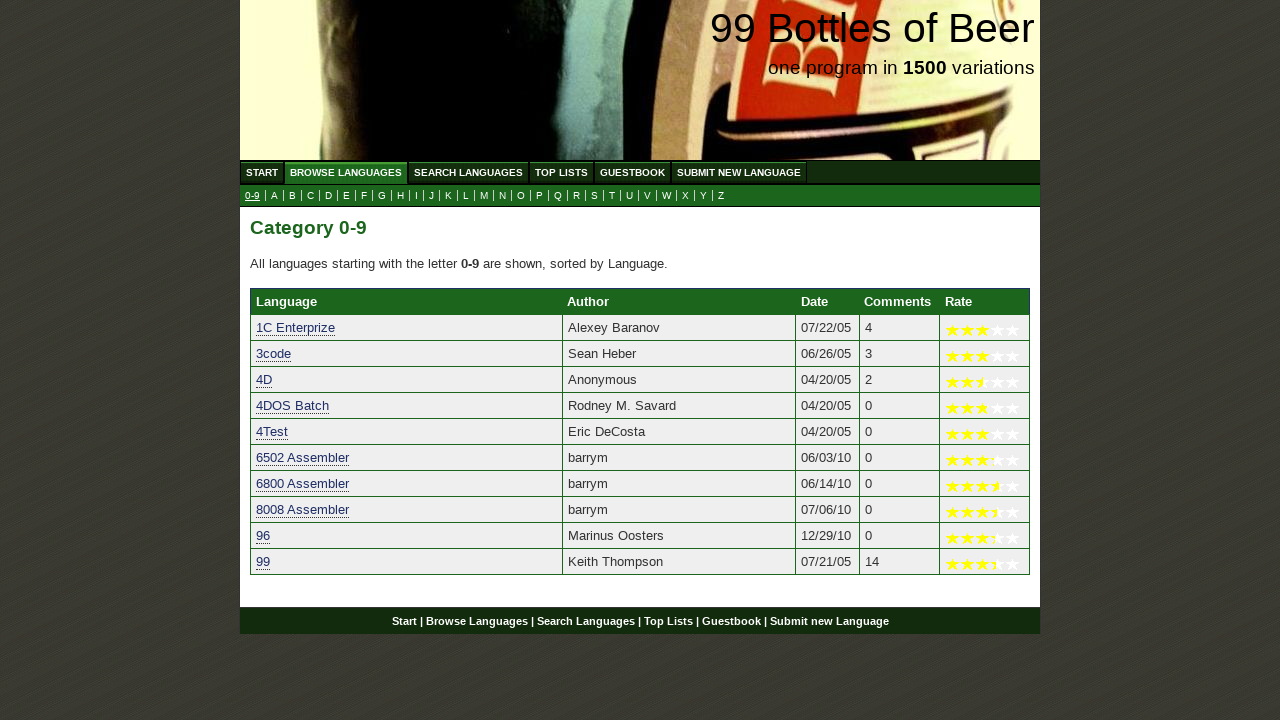